Tests input field functionality by entering text into an input field and verifying the value was correctly set

Starting URL: https://loghen41.github.io

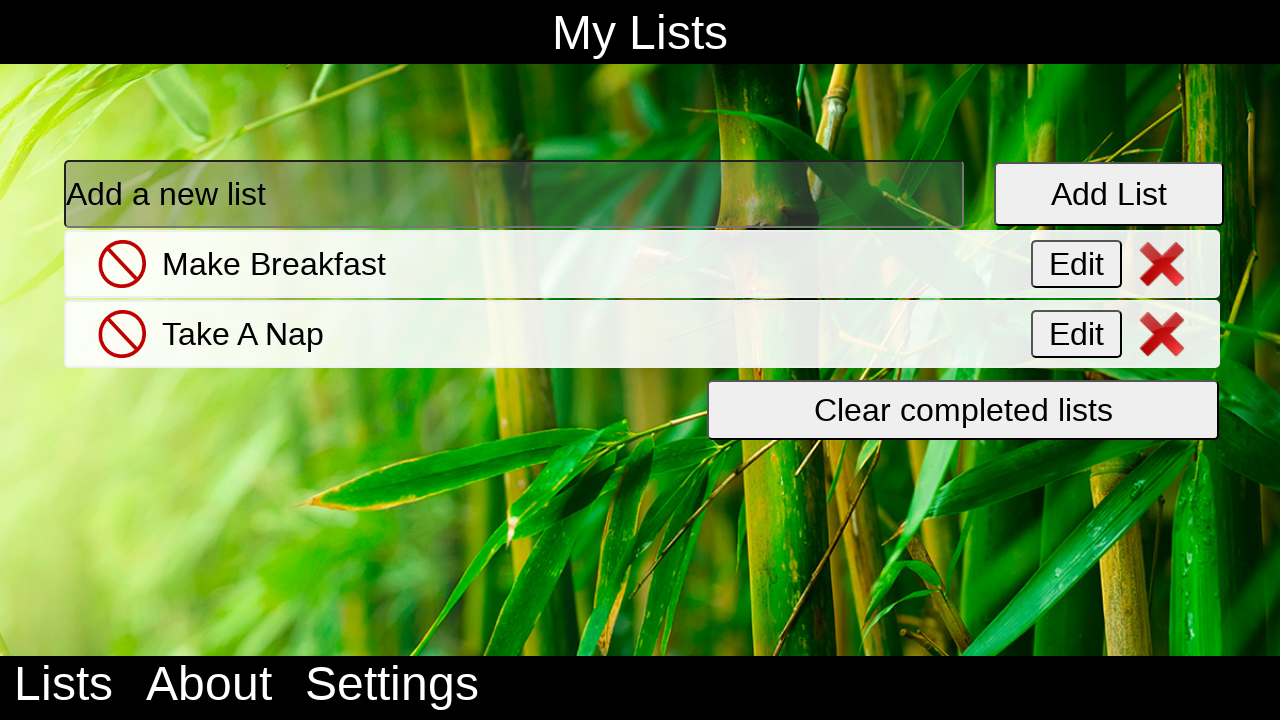

Filled input field with 'Write some Code' on .fullInput
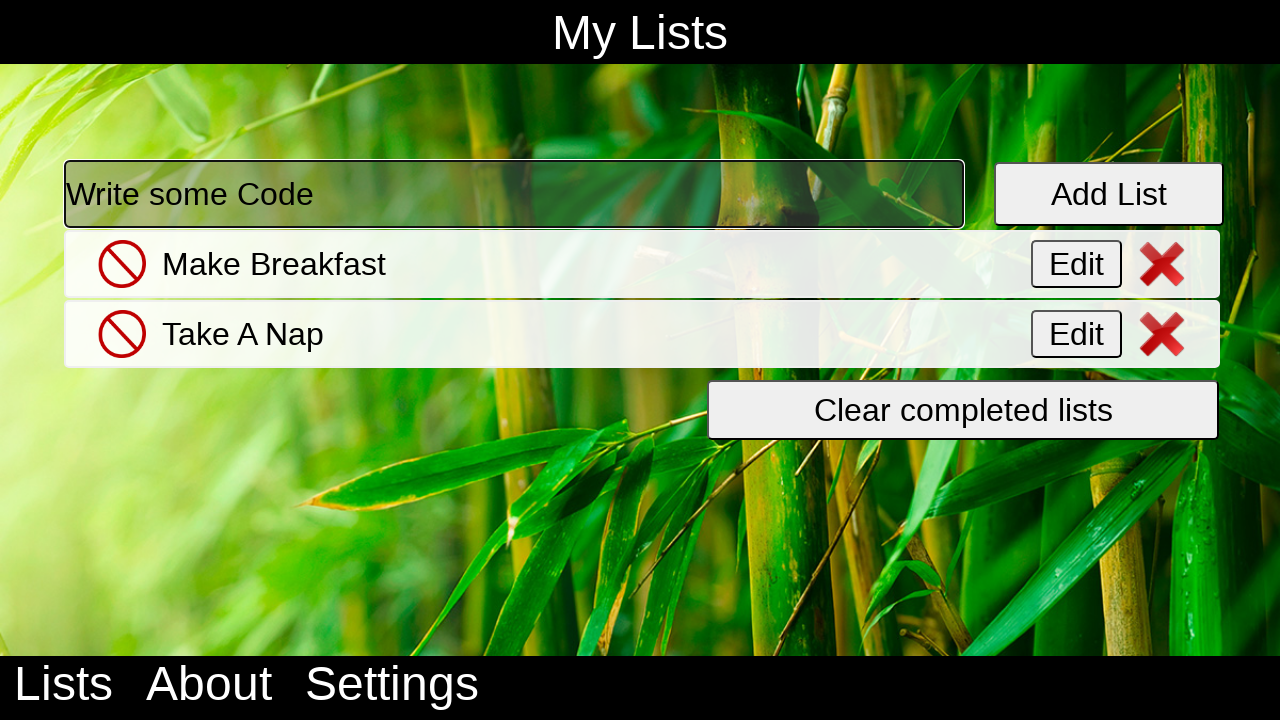

Retrieved input field value for verification
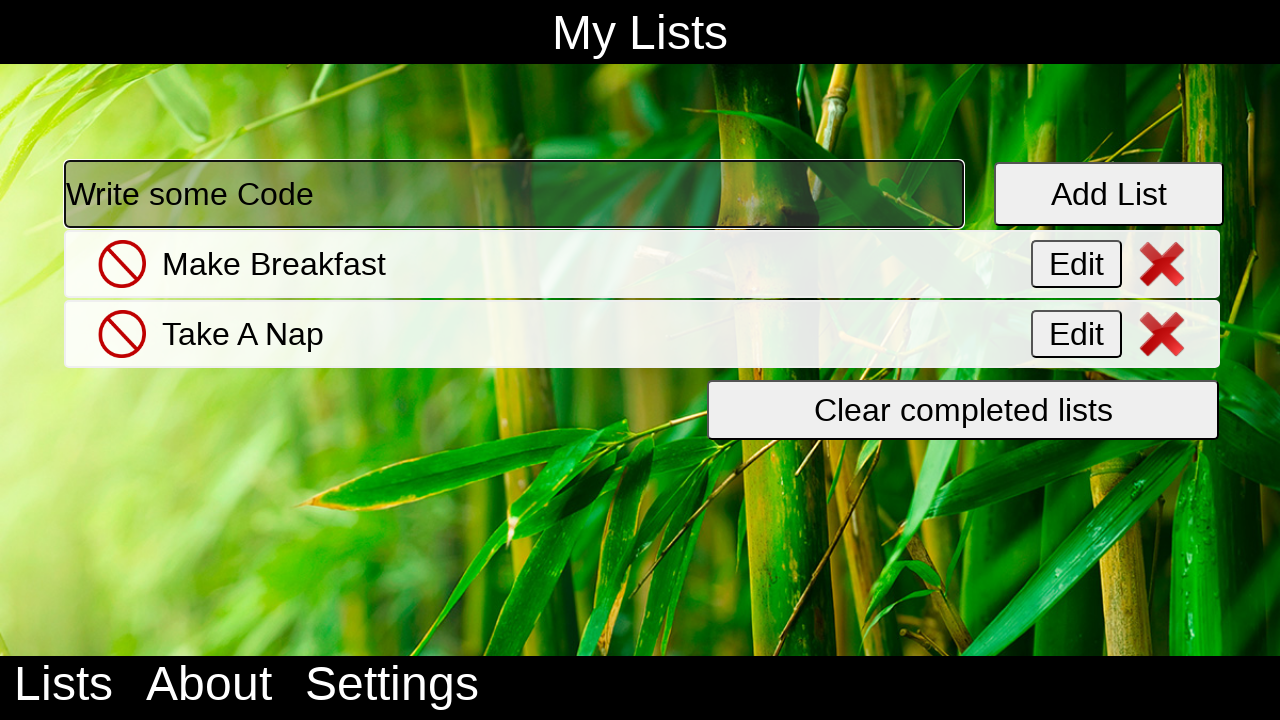

Input value verification passed - text correctly set
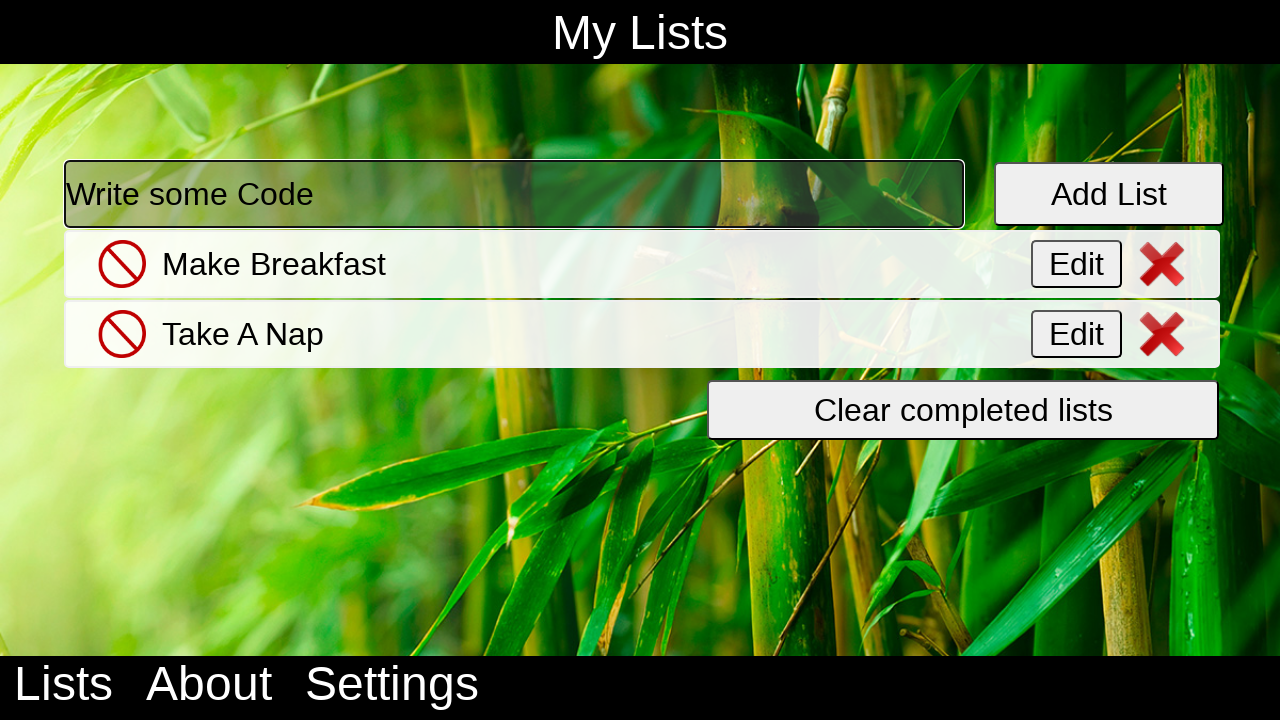

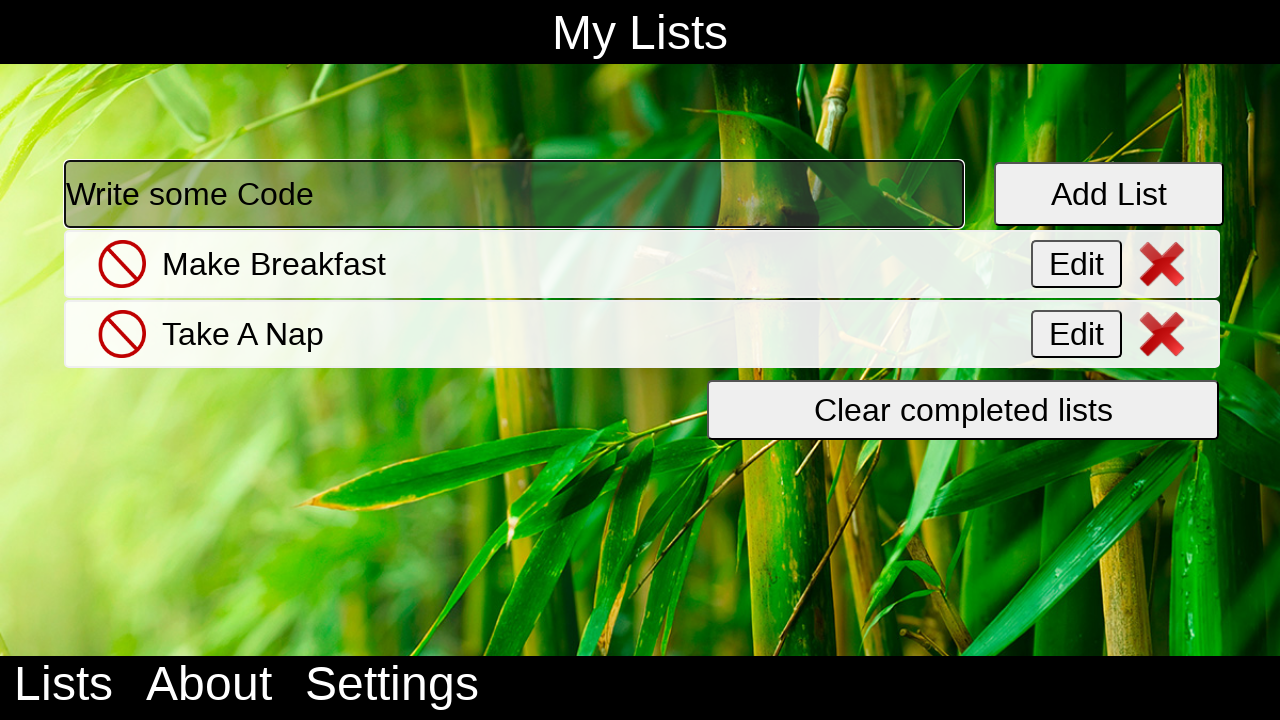